Tests right-click context menu functionality and navigation with arrow keys

Starting URL: http://swisnl.github.io/jQuery-contextMenu/demo.html

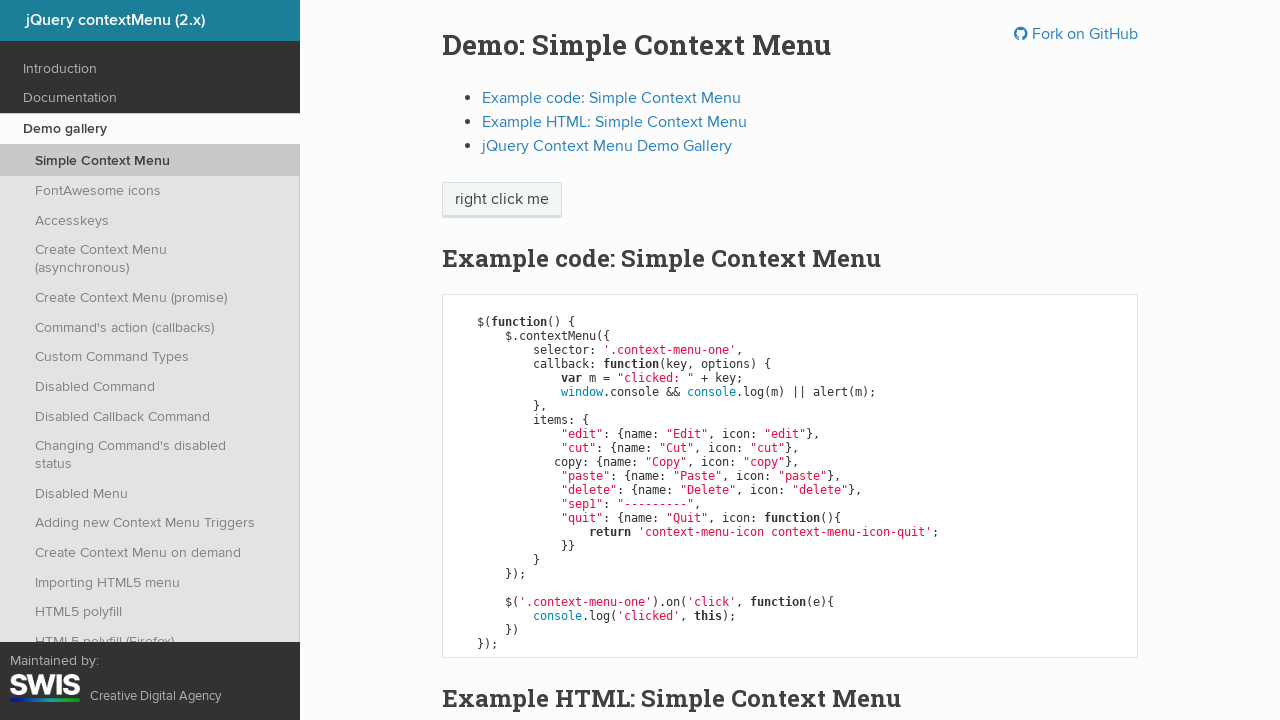

Located the 'right click me' element
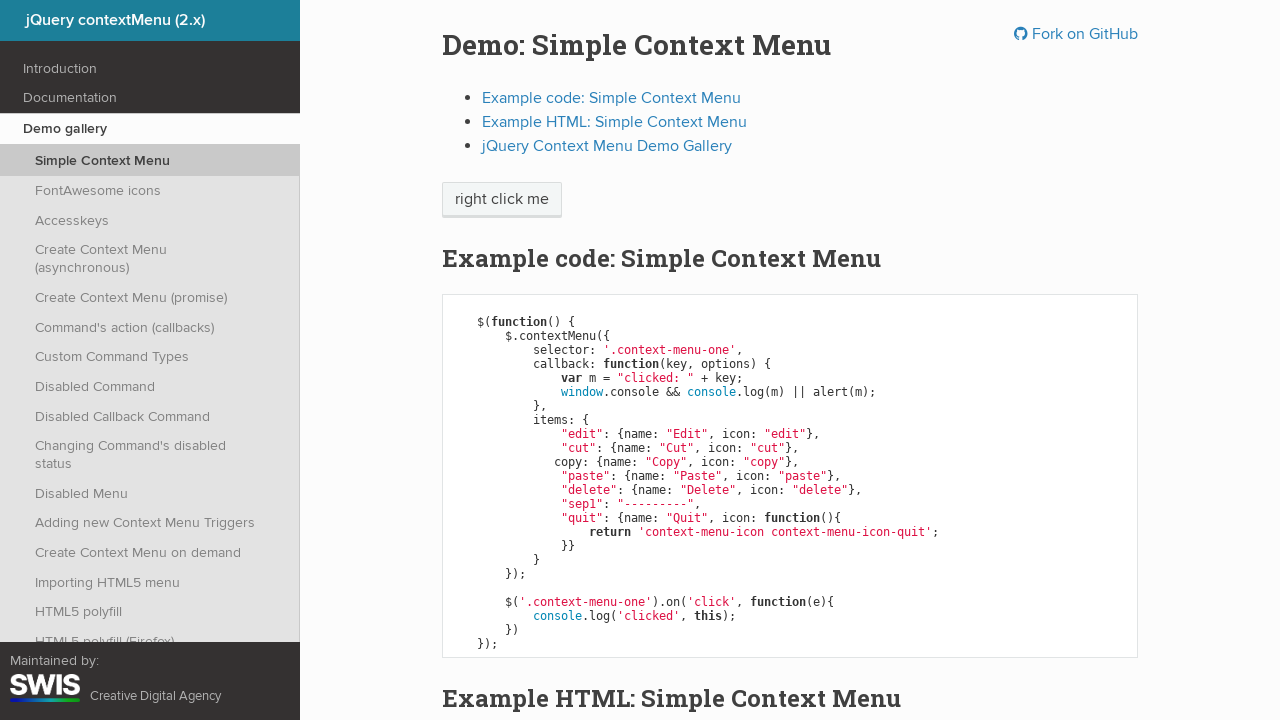

Right-clicked on the element to open context menu at (502, 200) on xpath=//span[.='right click me']
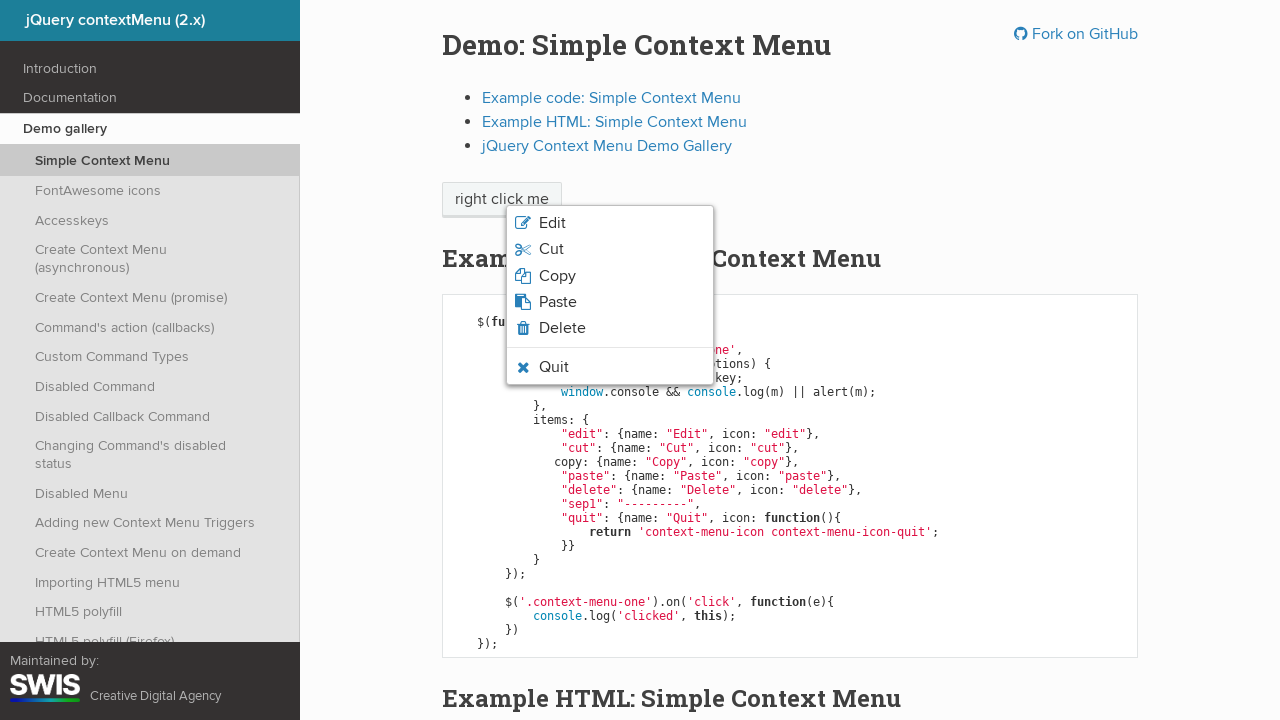

Pressed ArrowDown to navigate down in context menu
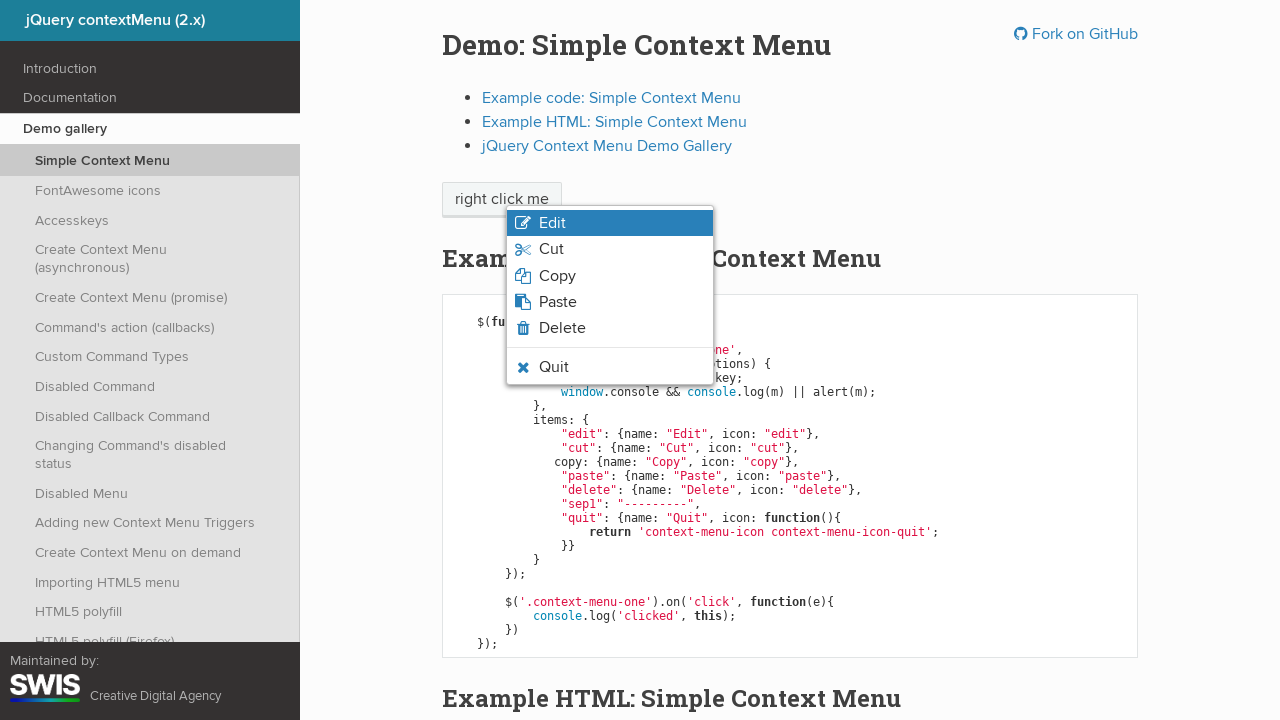

Pressed ArrowDown again to navigate further down in context menu
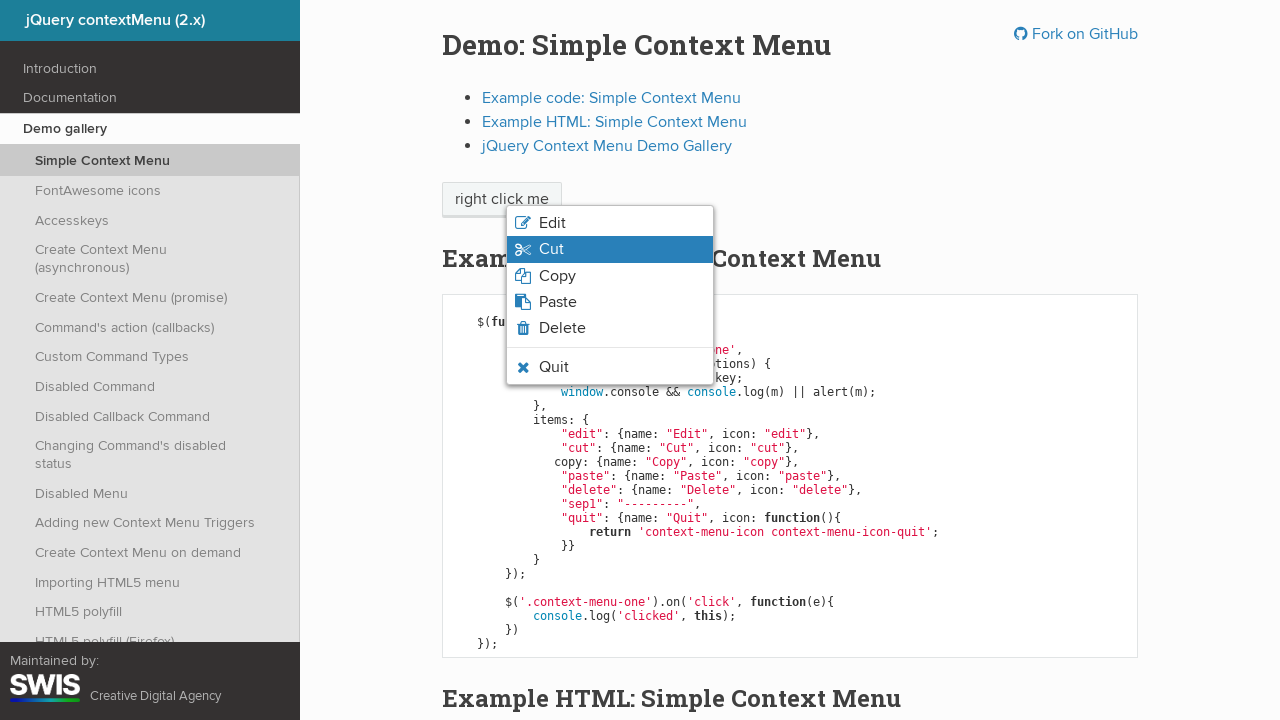

Waited 3 seconds to observe context menu navigation result
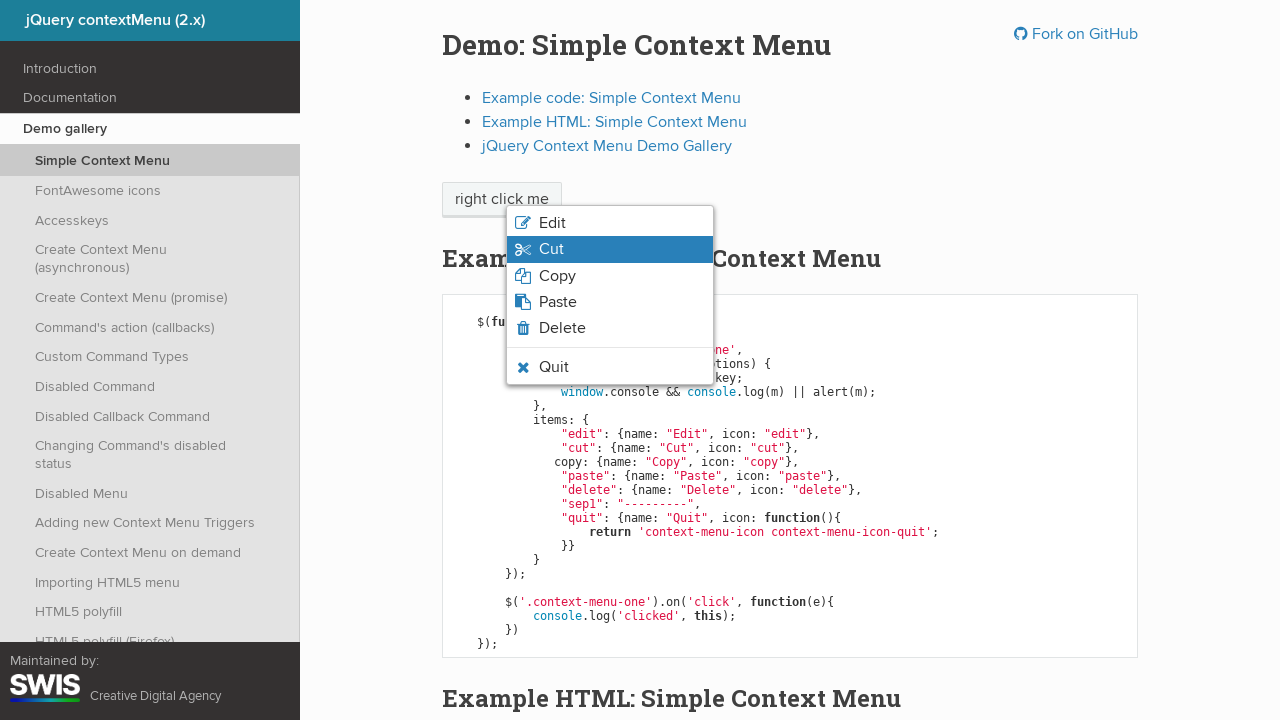

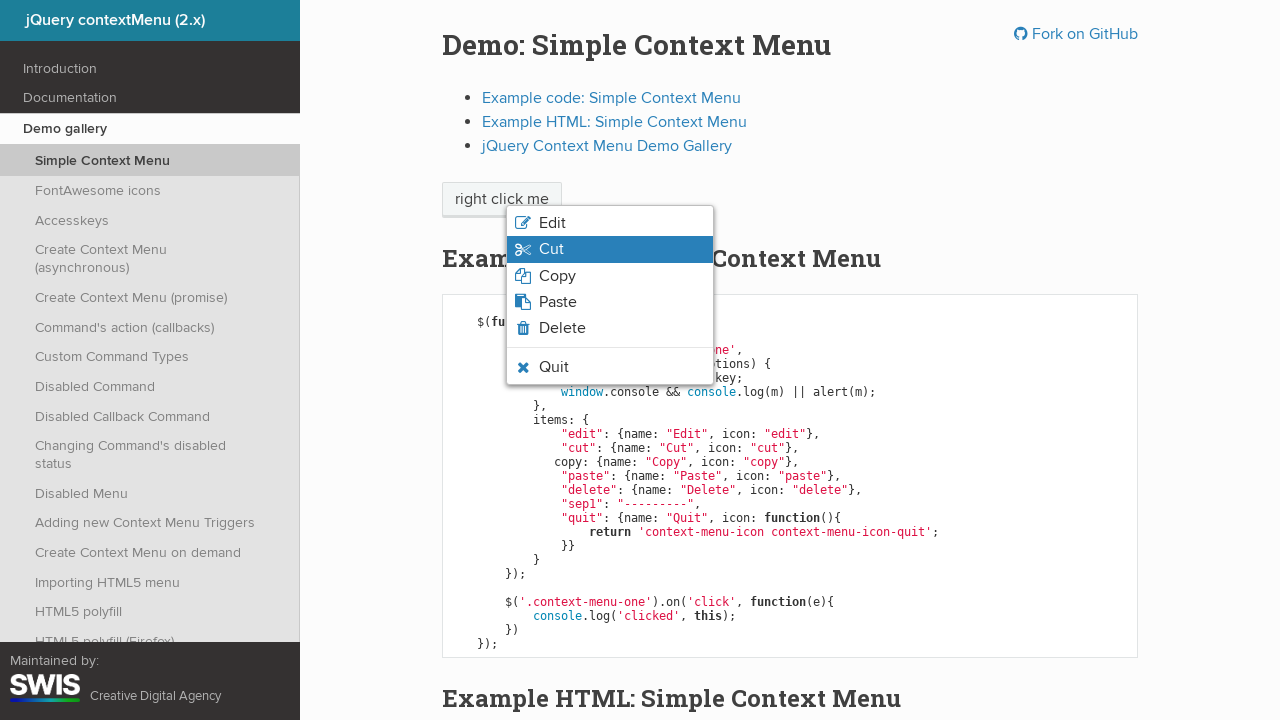